Tests input functionality by navigating to the Inputs page, filling a number input field, and retrieving its value

Starting URL: https://practice.cydeo.com/

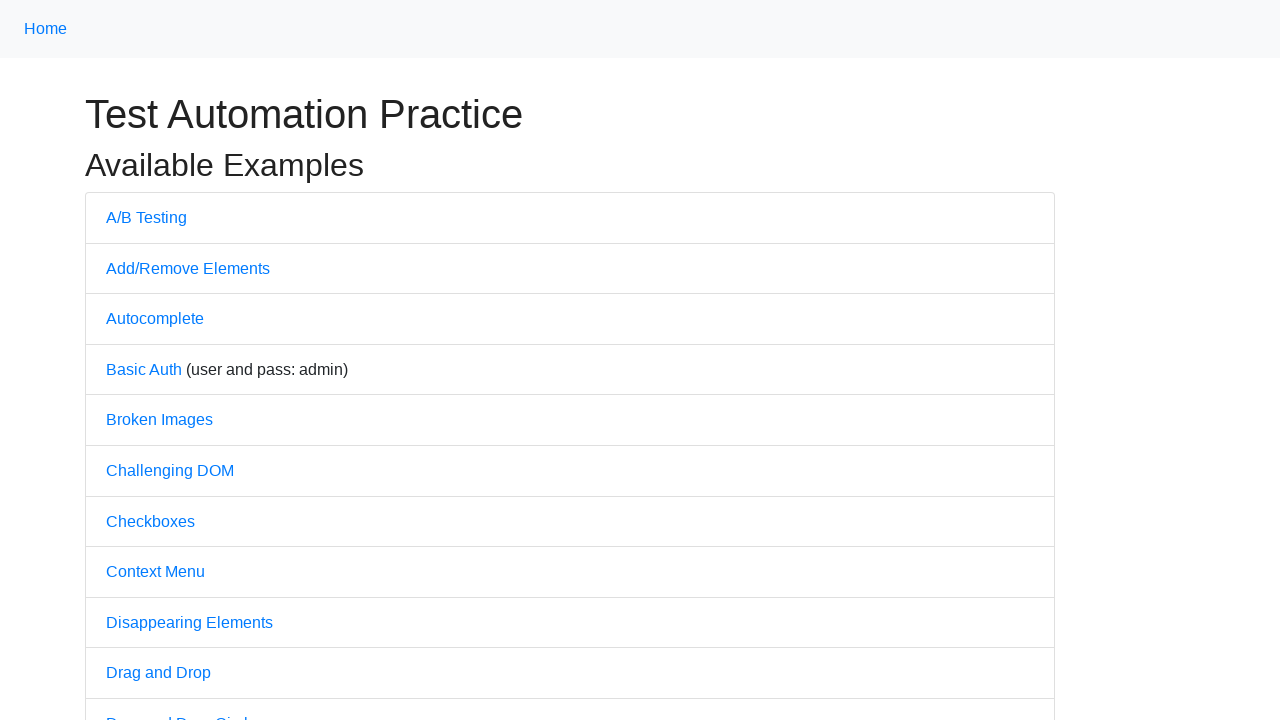

Clicked on Inputs link at (128, 361) on internal:text="Inputs"i
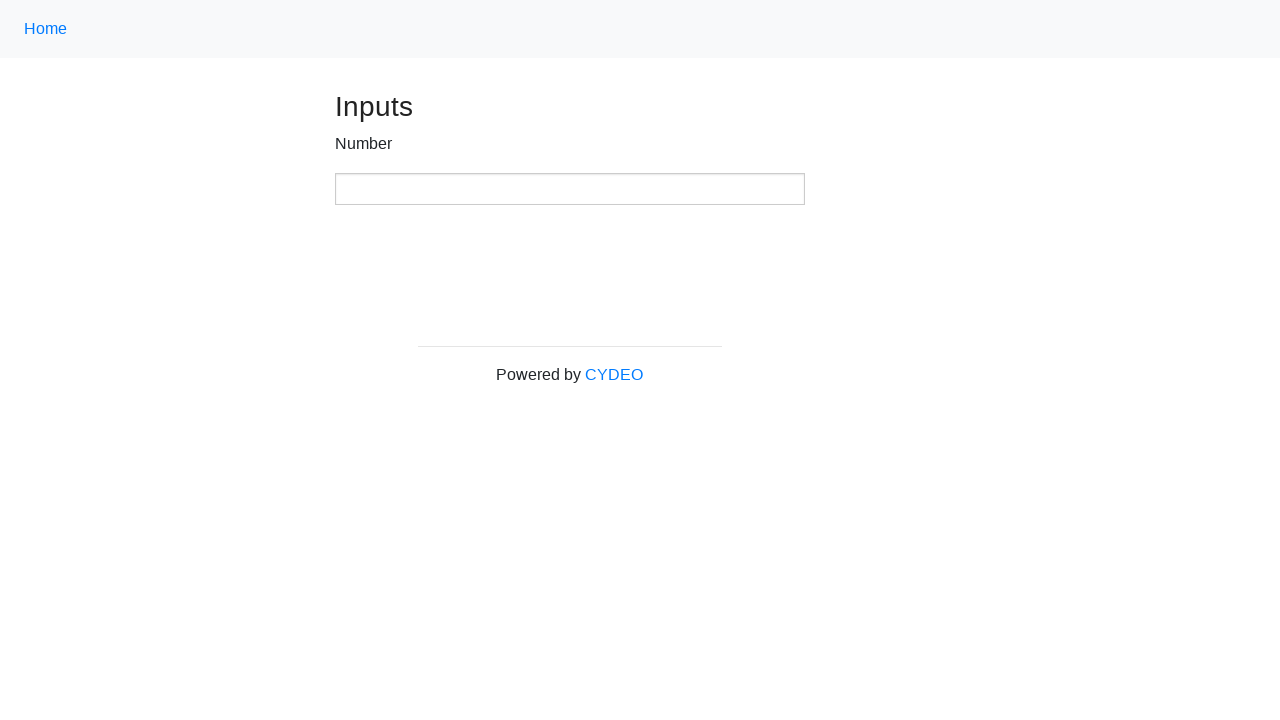

Filled number input field with value '123' on xpath=//input[@type='number']
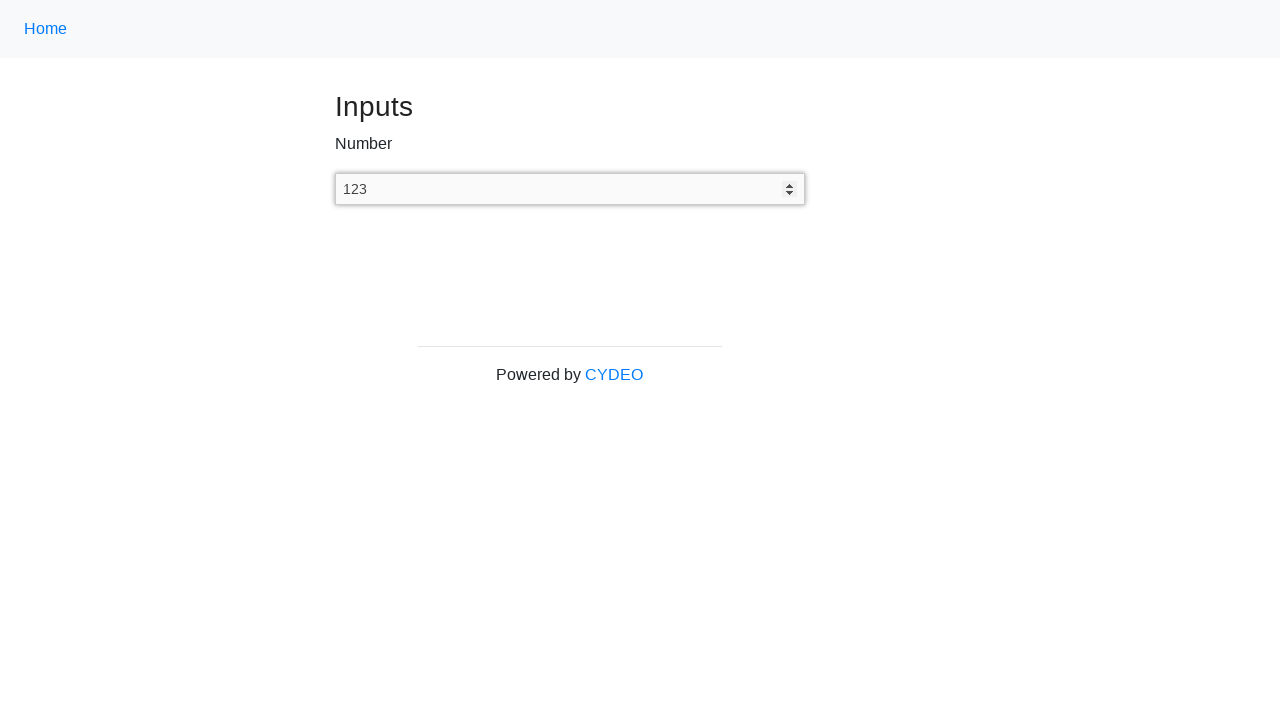

Retrieved input value: 123
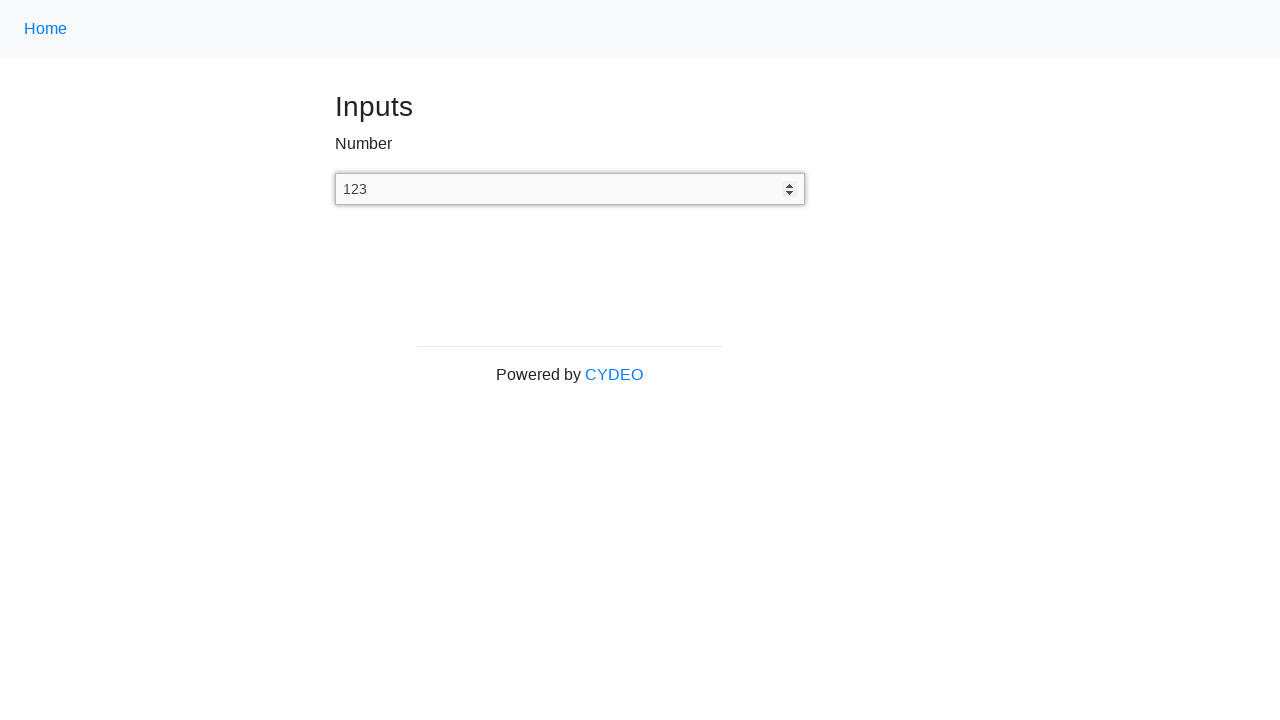

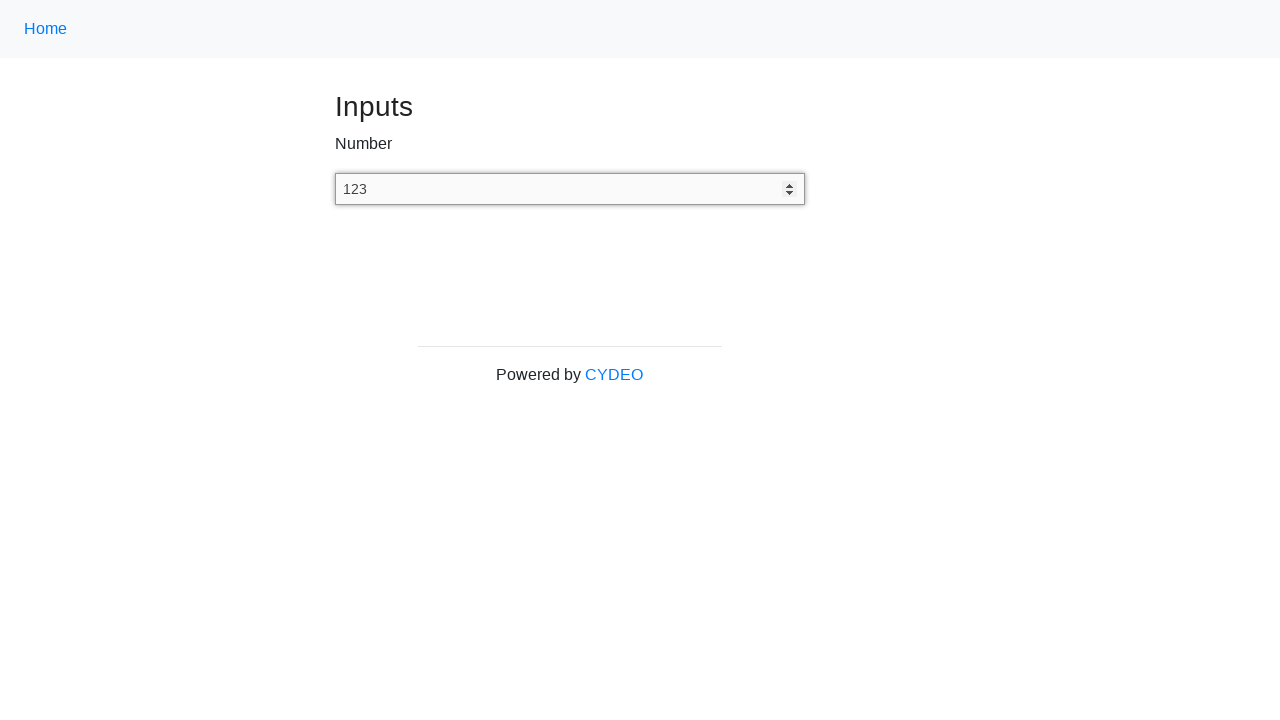